Tests dynamic autocomplete dropdown by typing characters and selecting from suggestions

Starting URL: https://codenboxautomationlab.com/practice/

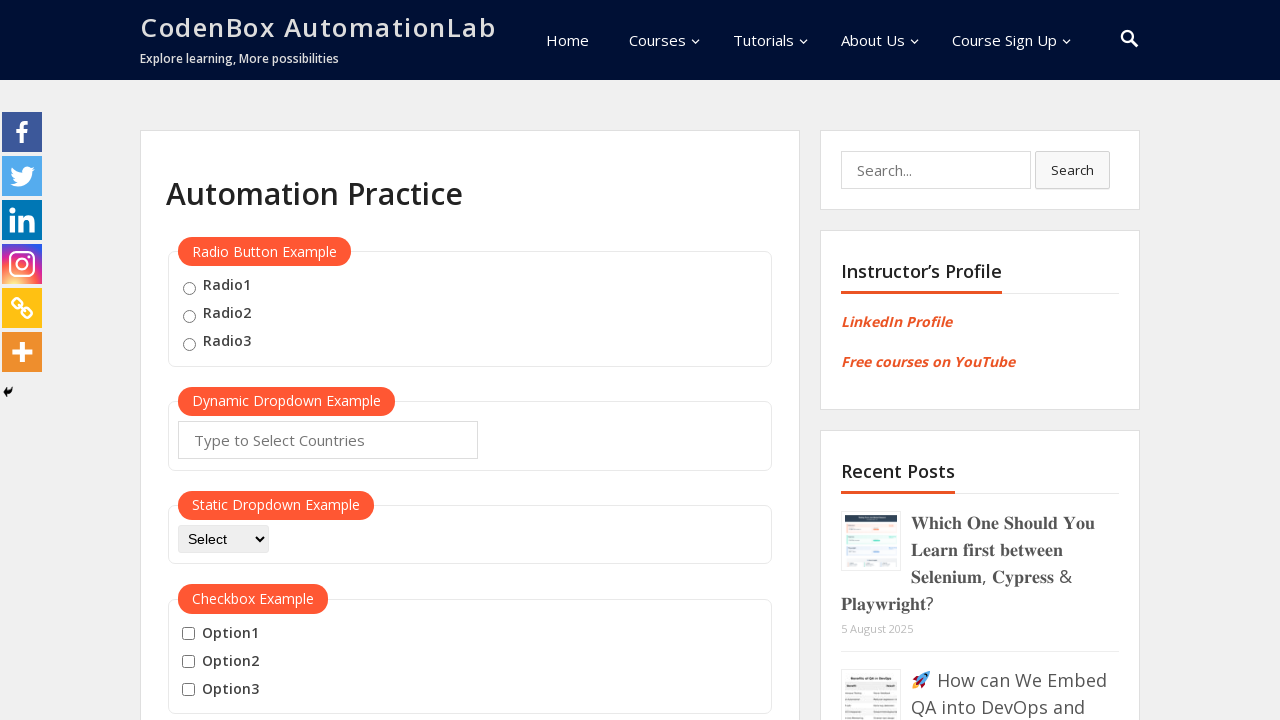

Typed 'MA' in the autocomplete input field on #autocomplete
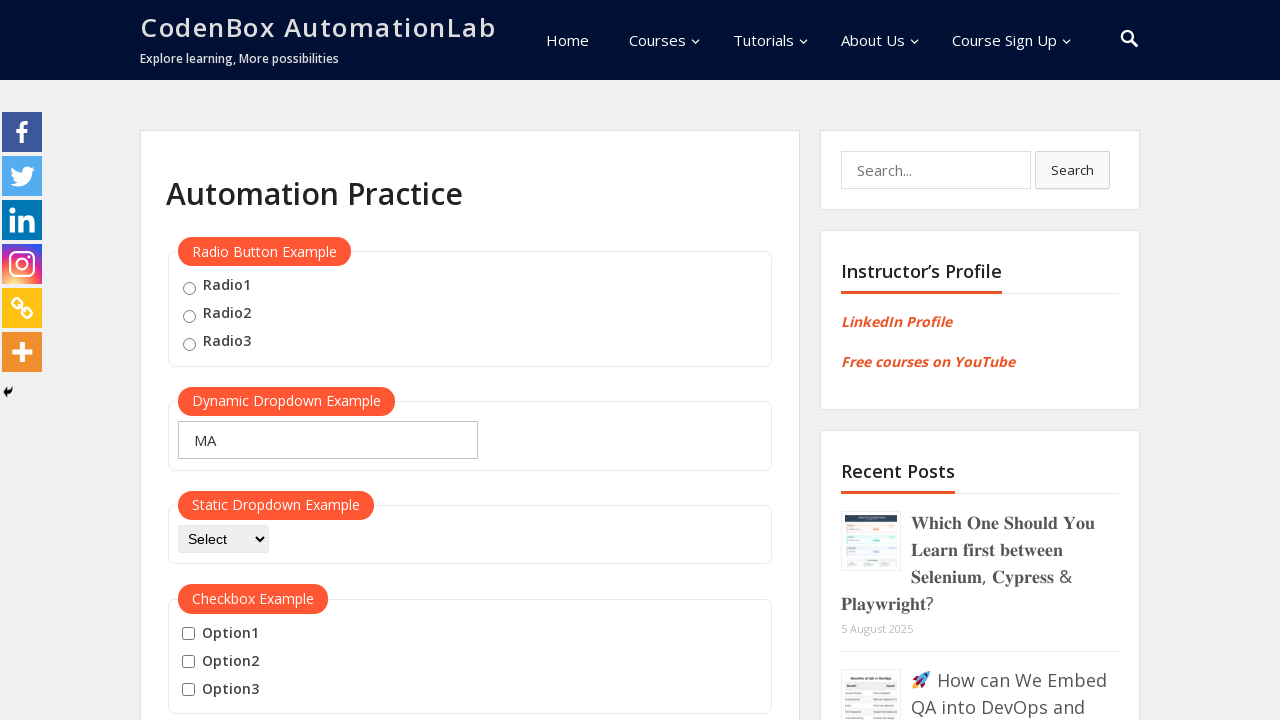

Waited for dropdown suggestions to appear
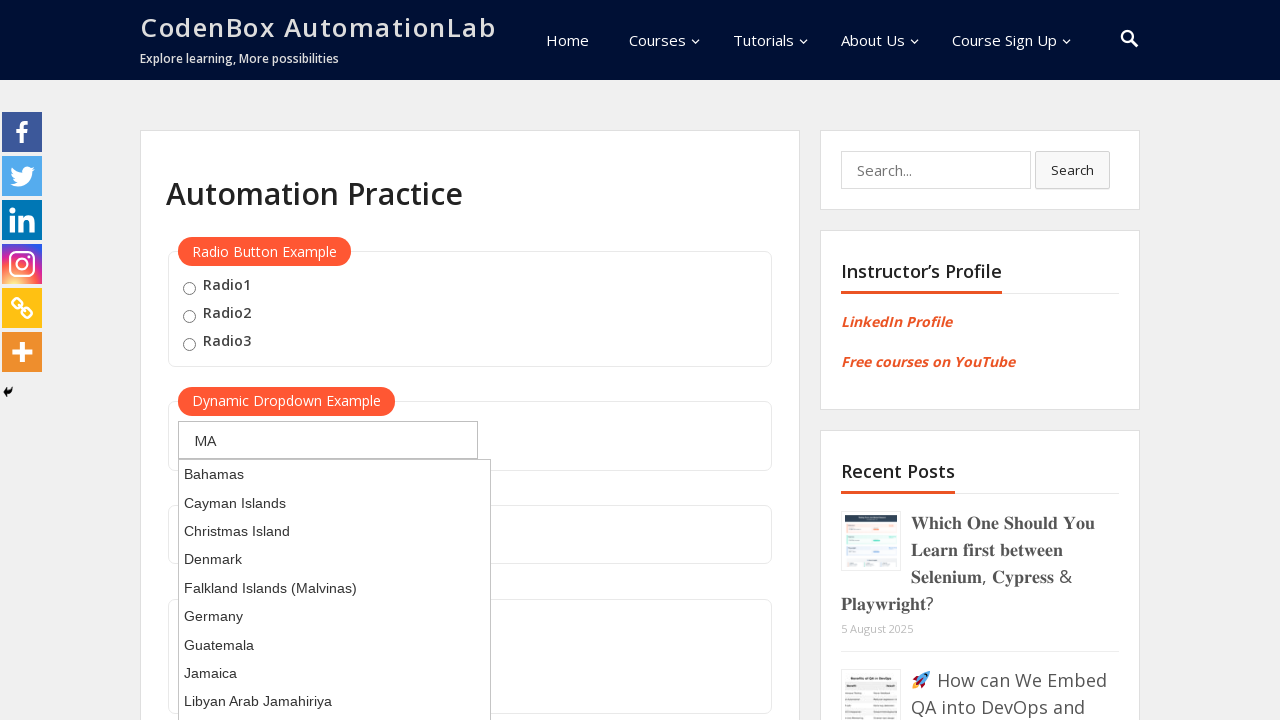

Pressed ArrowDown to navigate to first suggestion
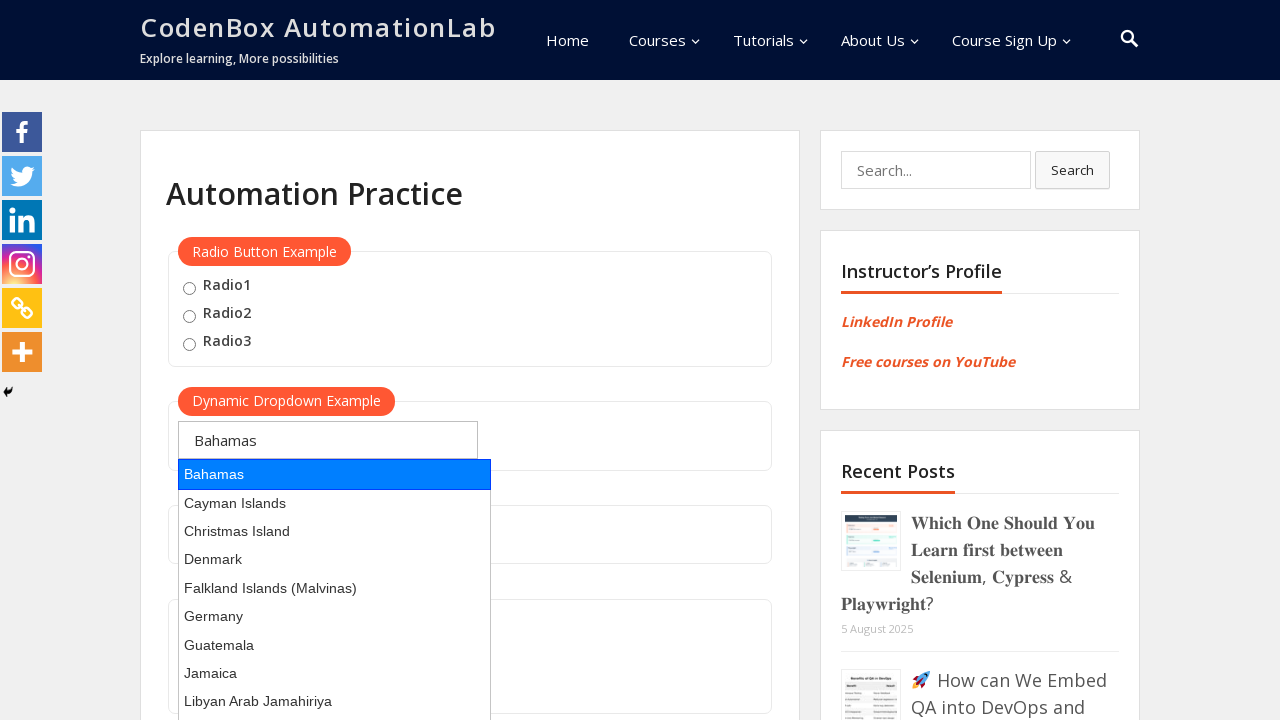

Pressed Enter to select the suggestion
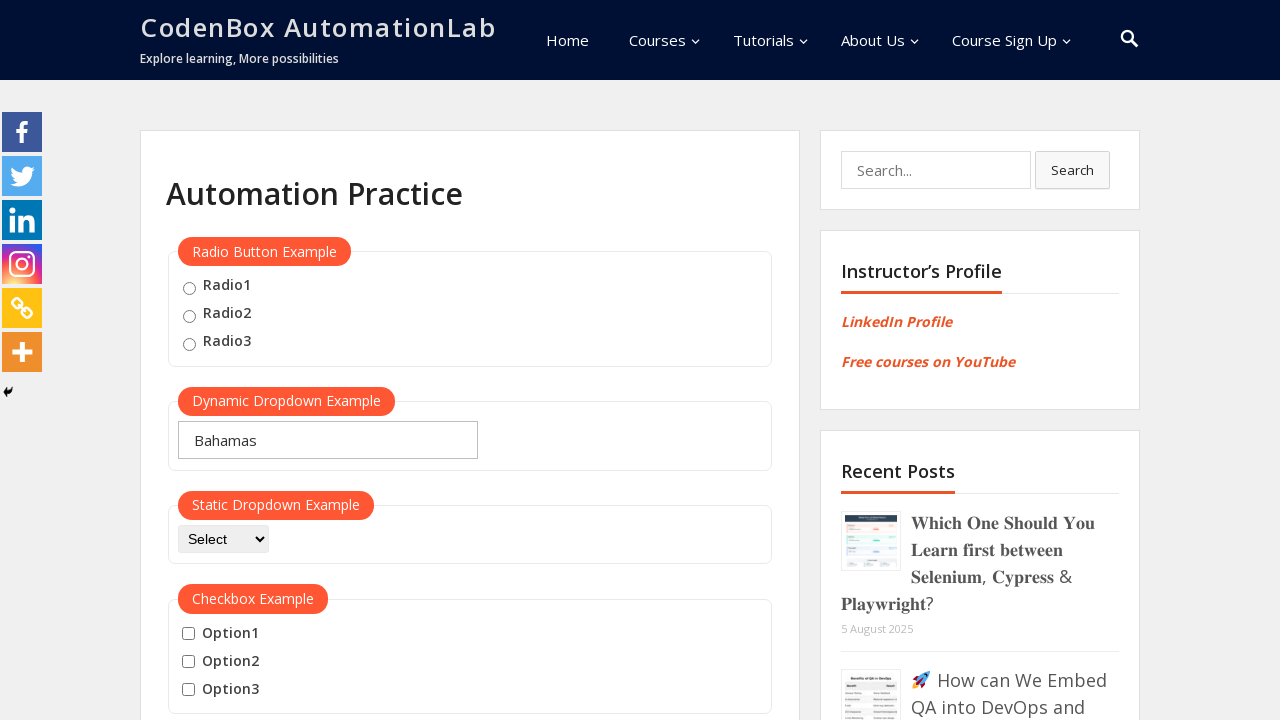

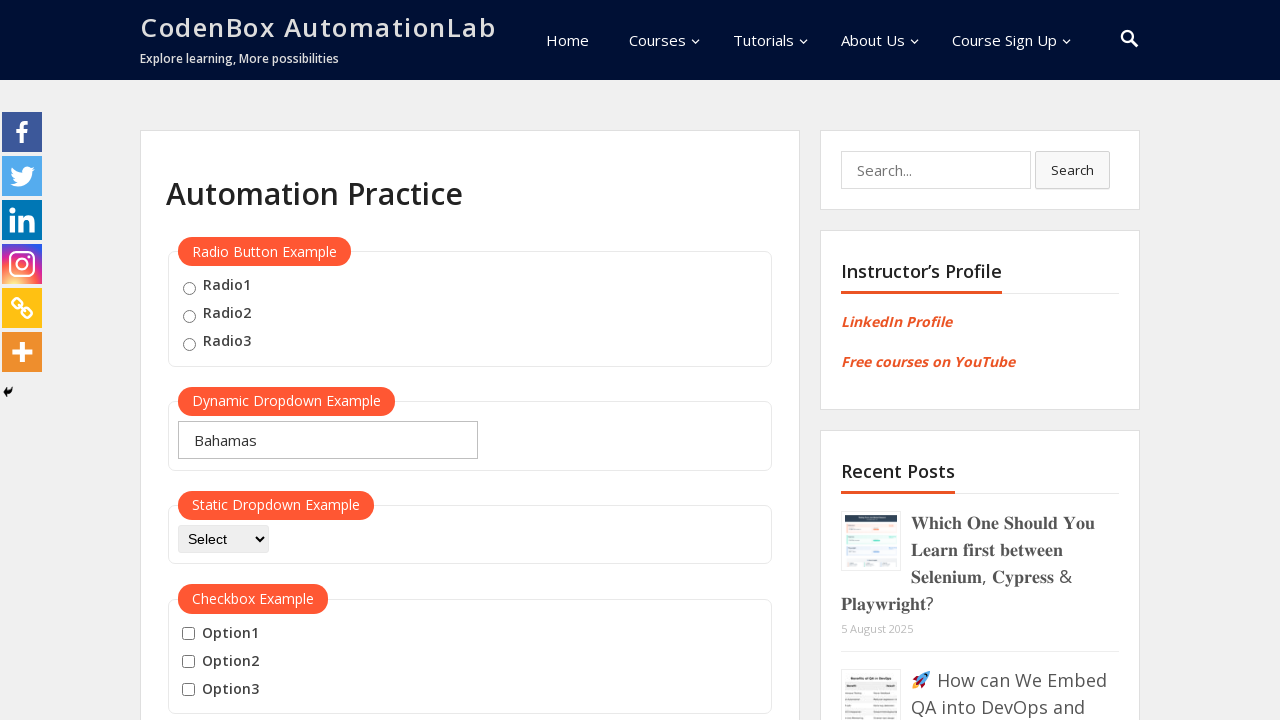